Tests simple click functionality by clicking the third button on the buttons page

Starting URL: https://demoqa.com/buttons

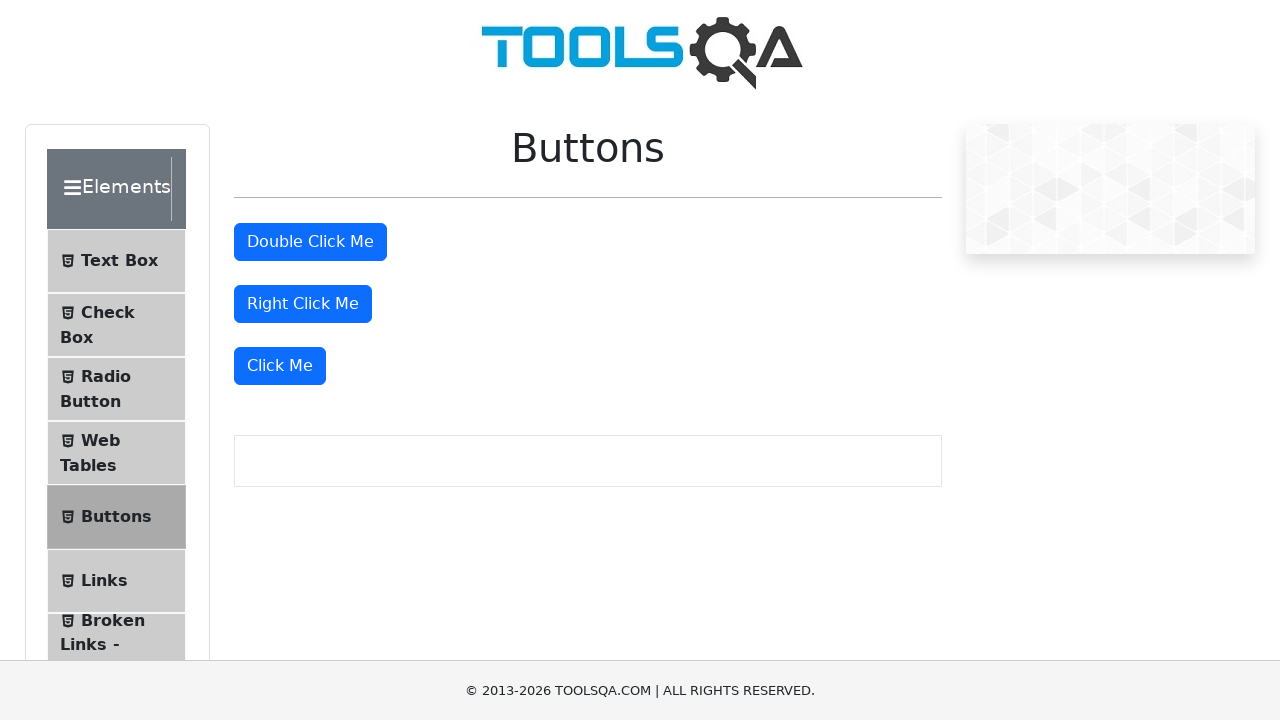

Located all primary buttons on the buttons page
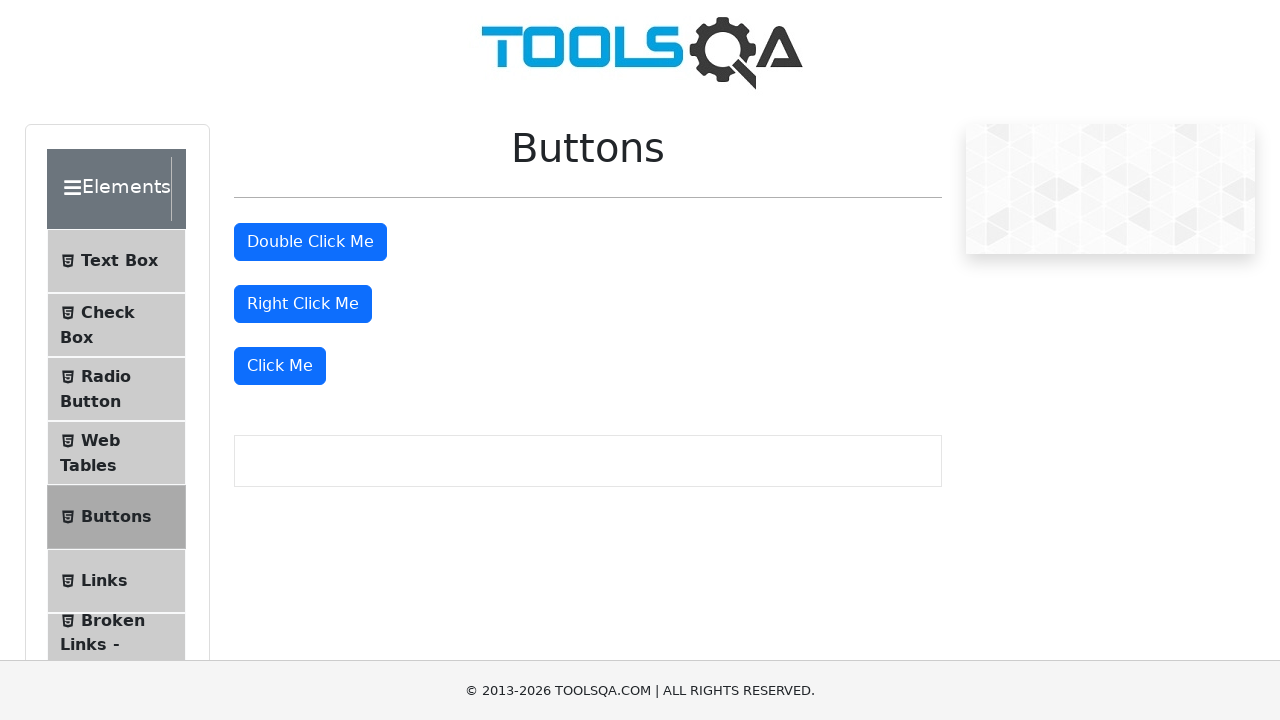

Clicked the third primary button at (280, 366) on .btn.btn-primary >> nth=2
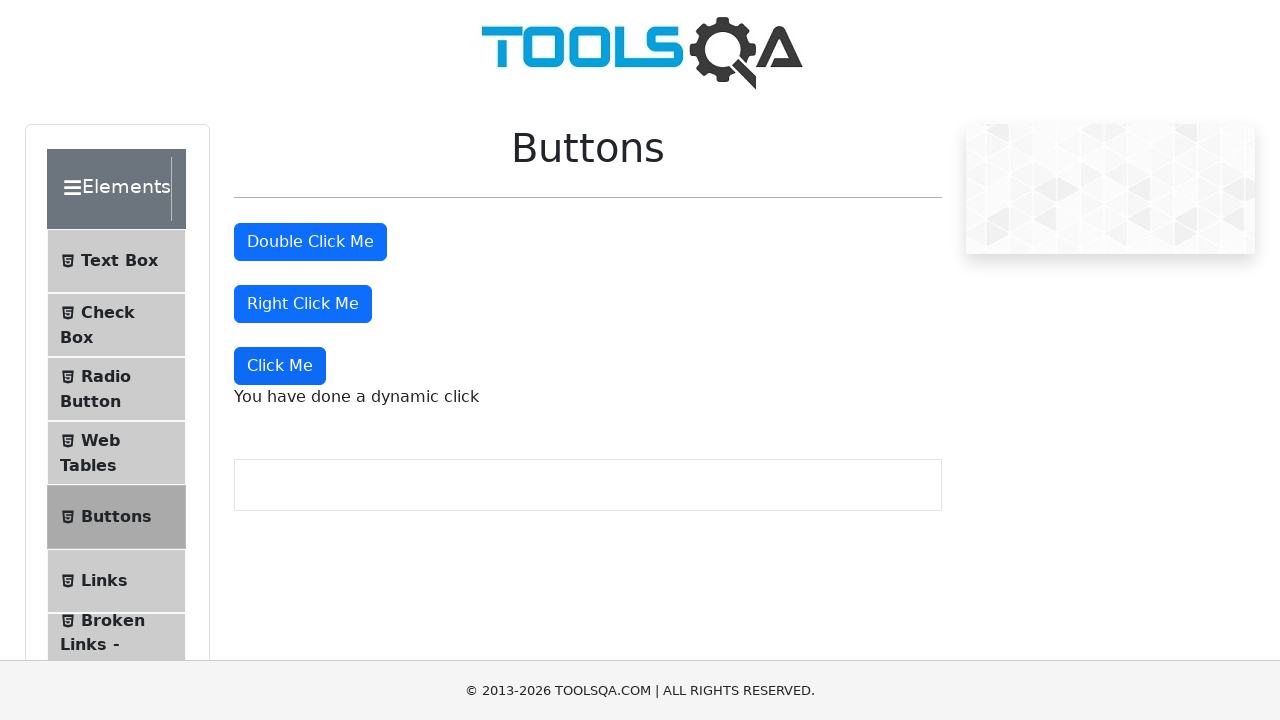

Dynamic click message appeared after clicking third button
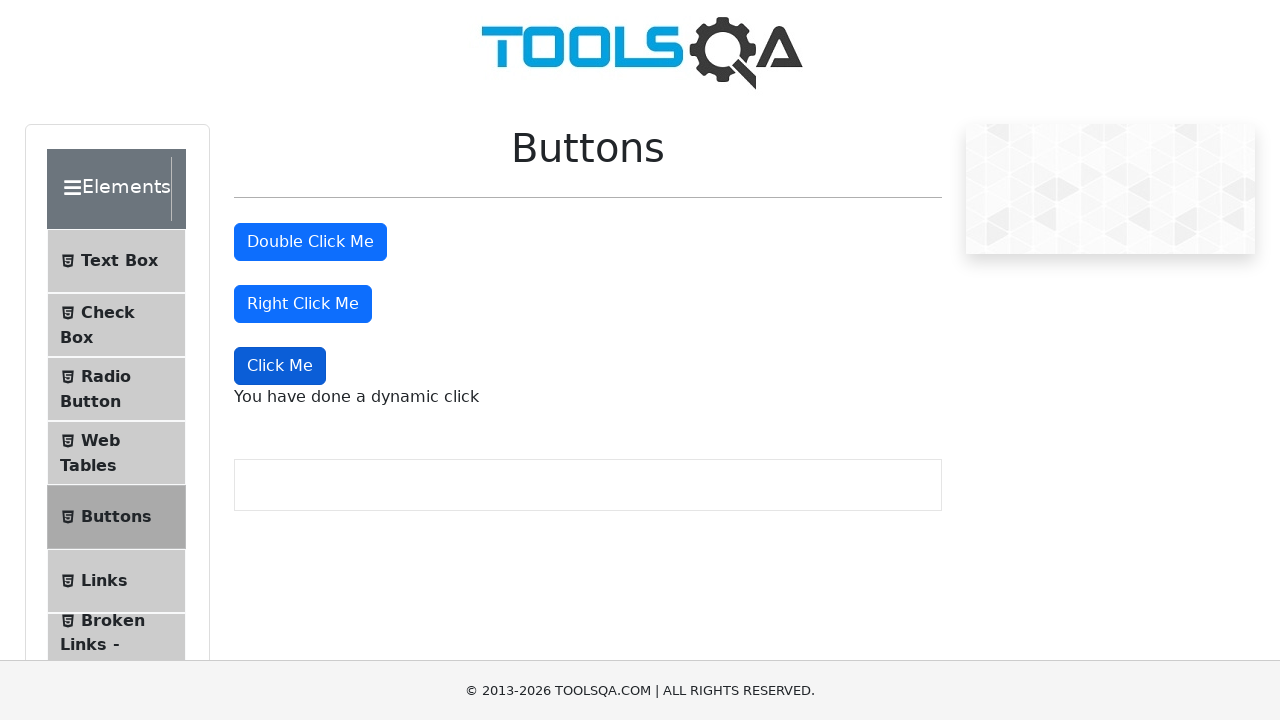

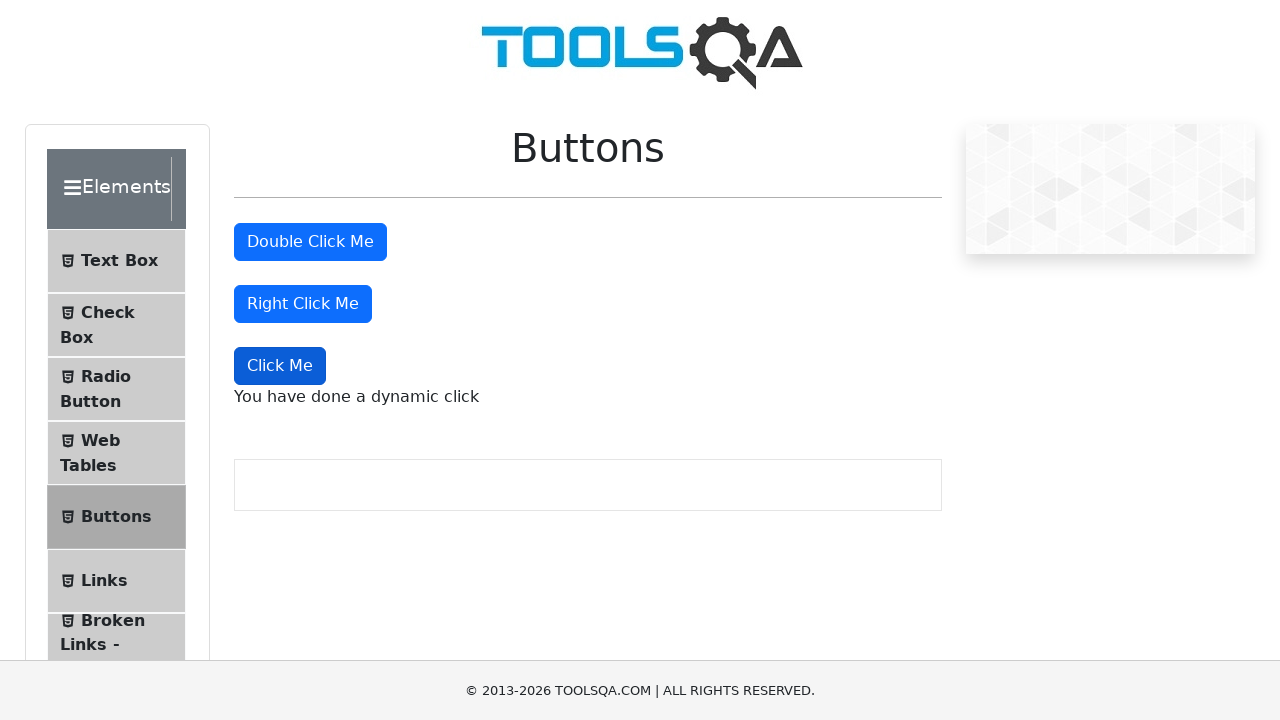